Tests SpiceJet website navigation by hovering over Add-ons menu and clicking on SpiceMax option

Starting URL: https://www.spicejet.com/

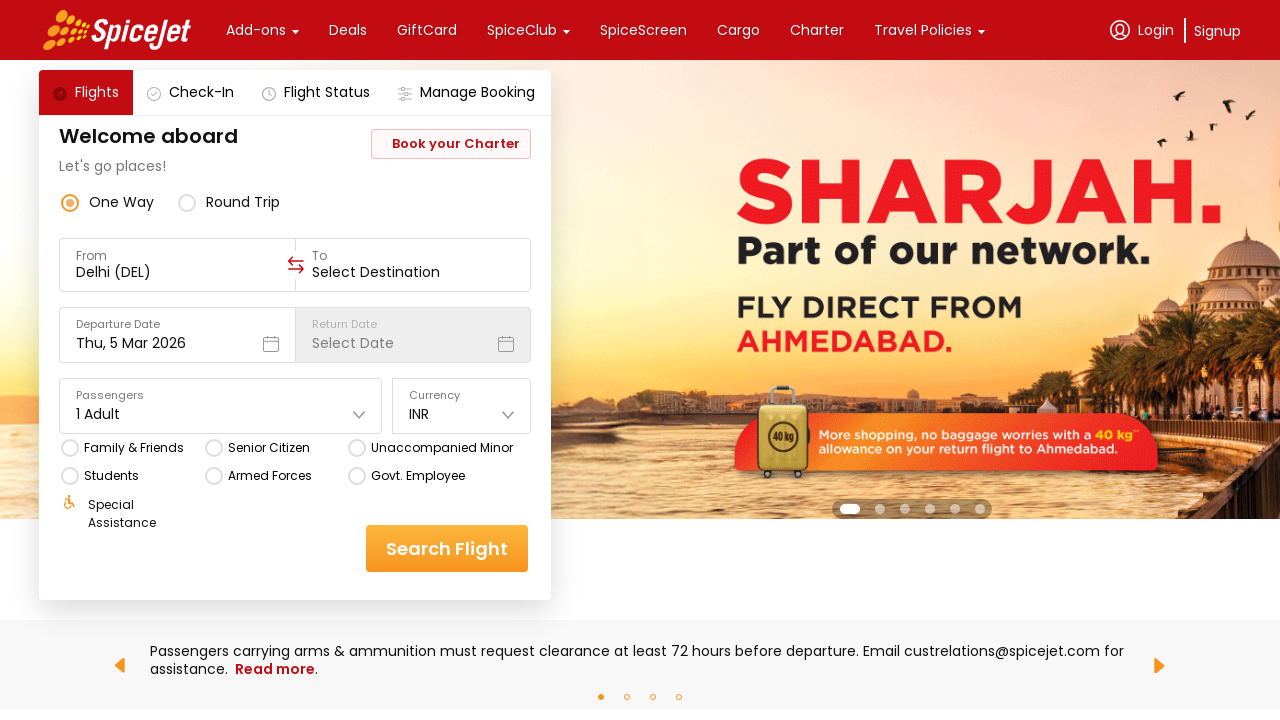

Hovered over Add-ons menu at (256, 30) on xpath=//div[text()='Add-ons']
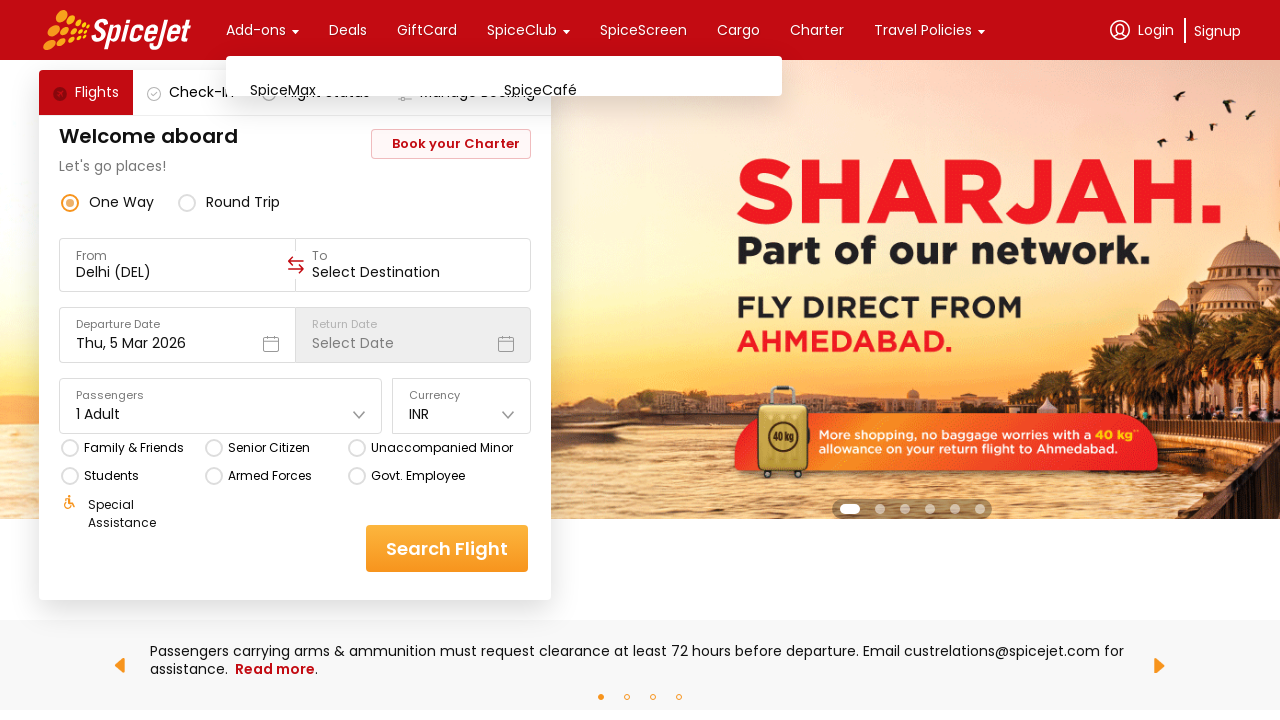

Waited for Add-ons dropdown menu to appear
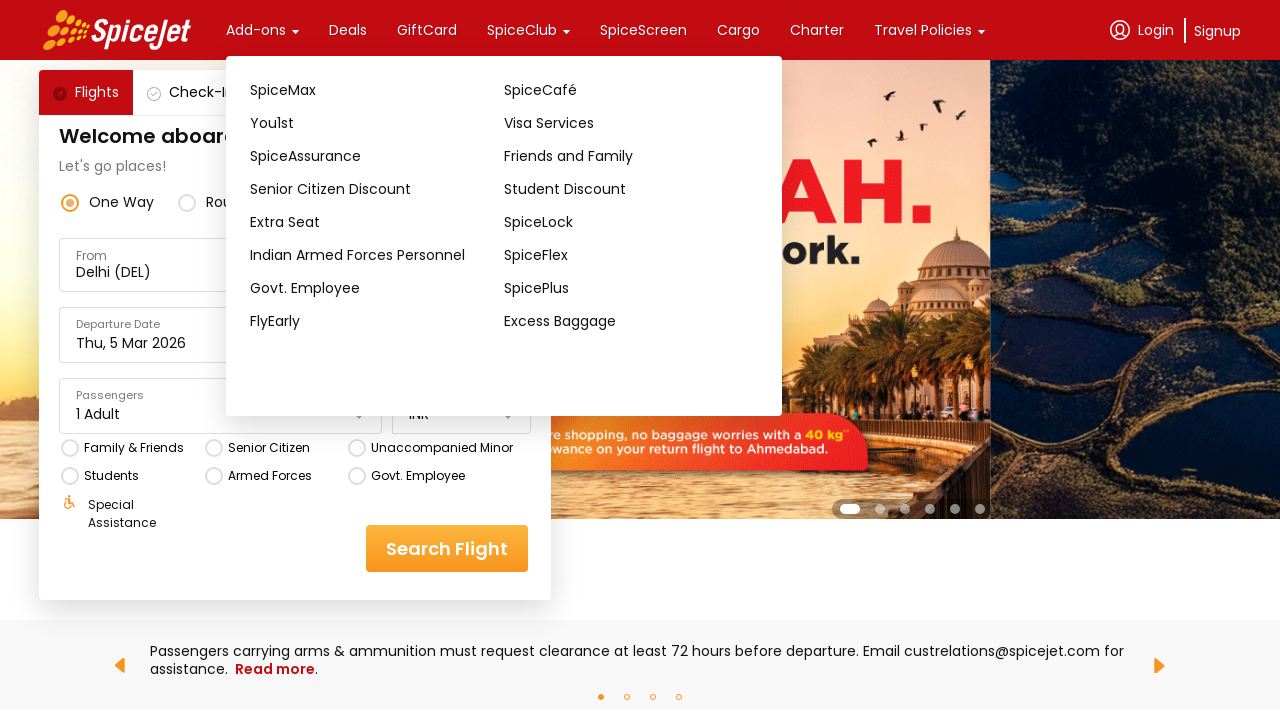

Clicked on SpiceMax option from the dropdown at (377, 90) on xpath=//div[text()='SpiceMax']
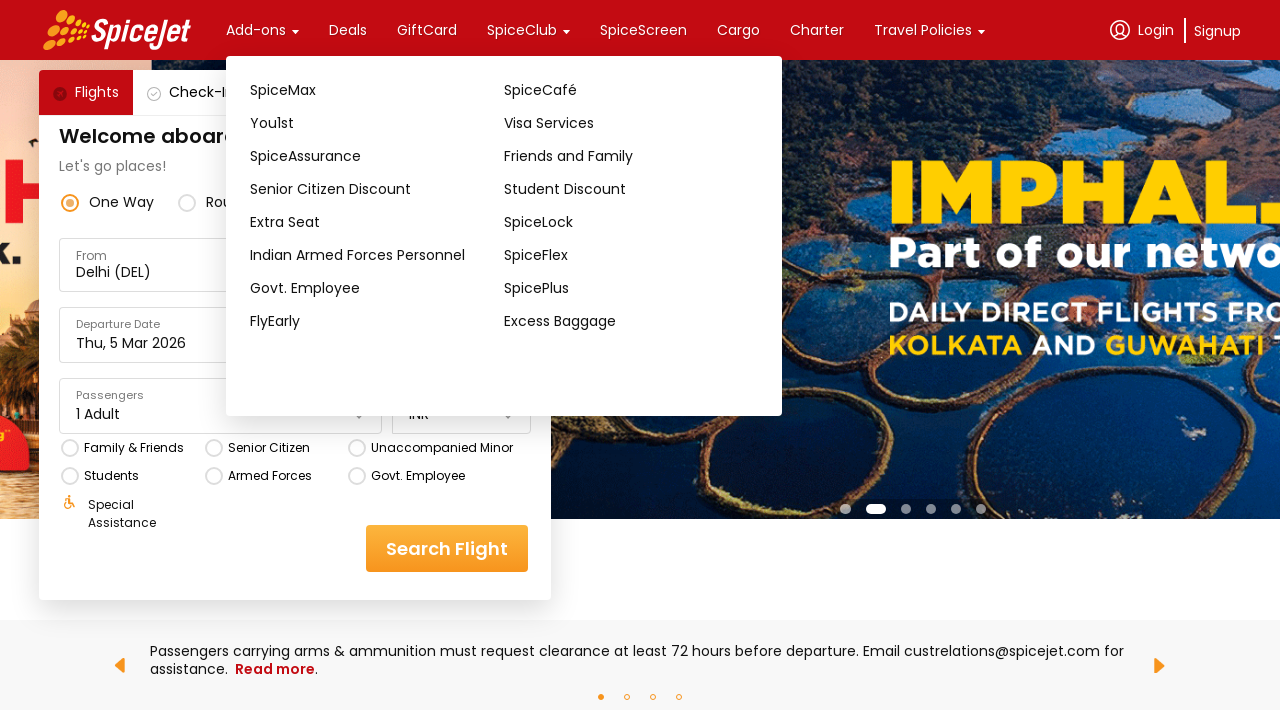

Navigation to SpiceMax page completed
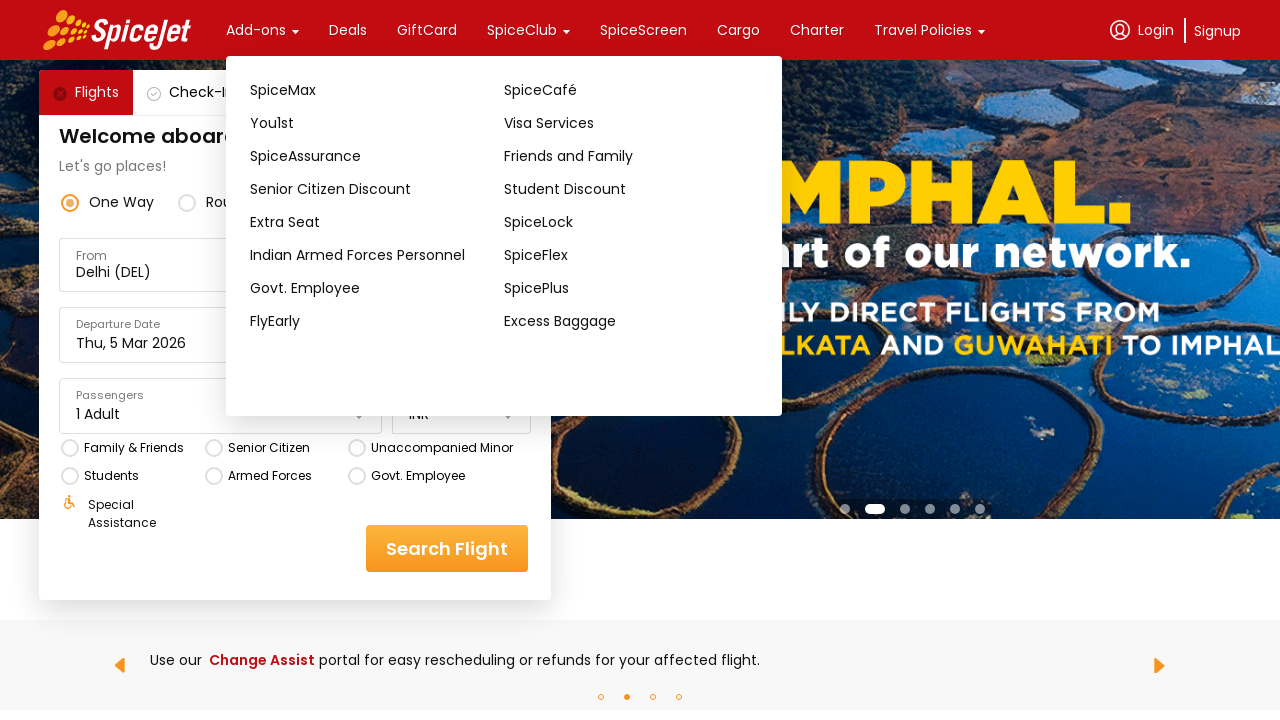

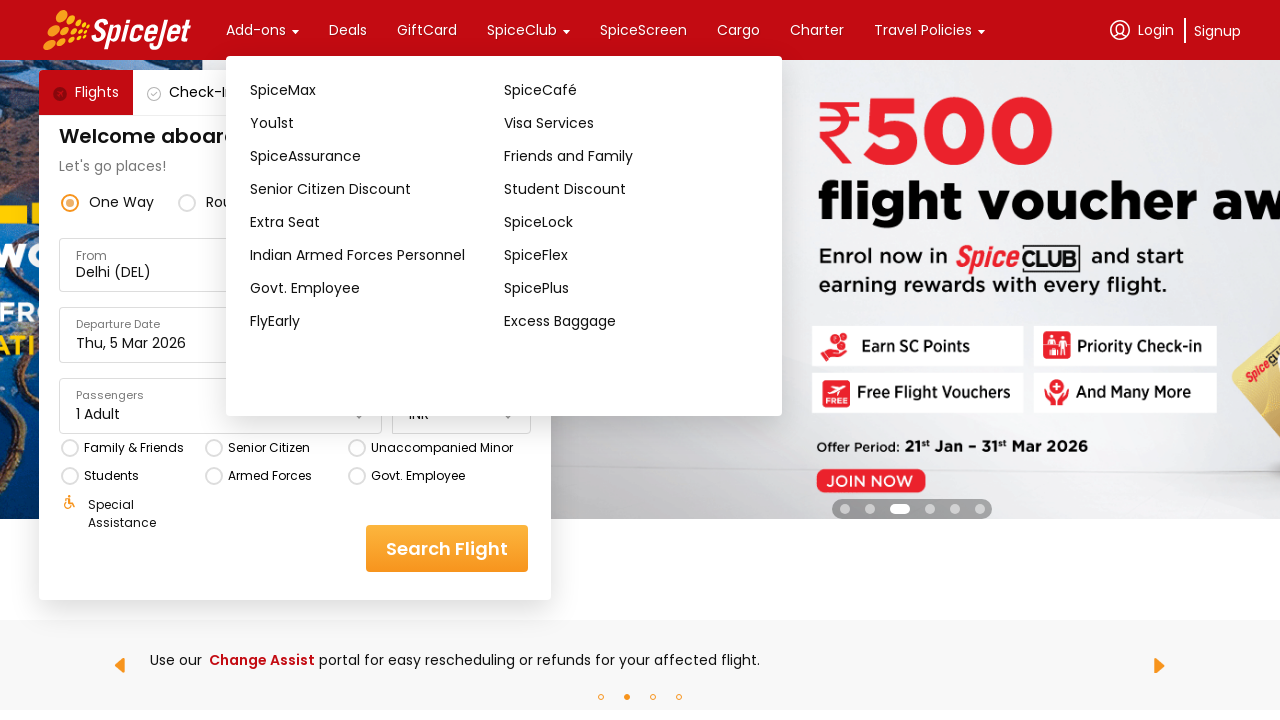